Verifies the visibility of header navigation elements on the Playwright website and clicks the dark/light mode toggle button

Starting URL: https://playwright.dev/

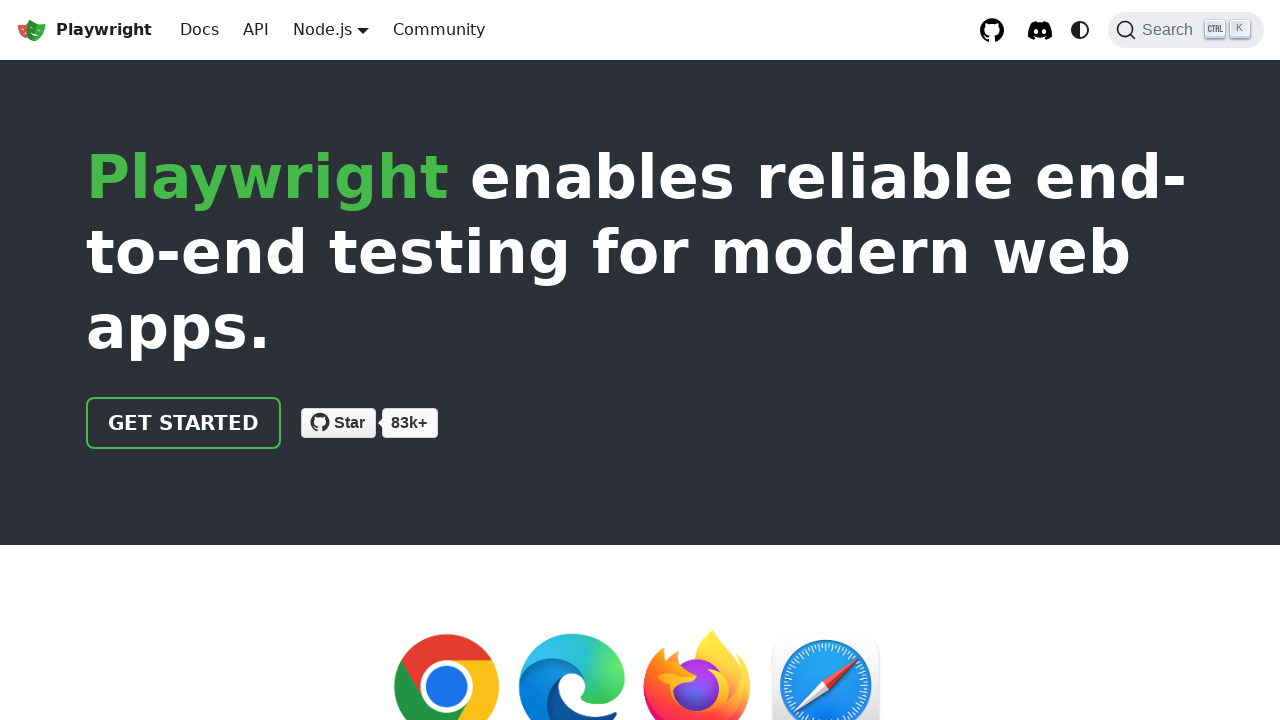

Playwright logo link is visible
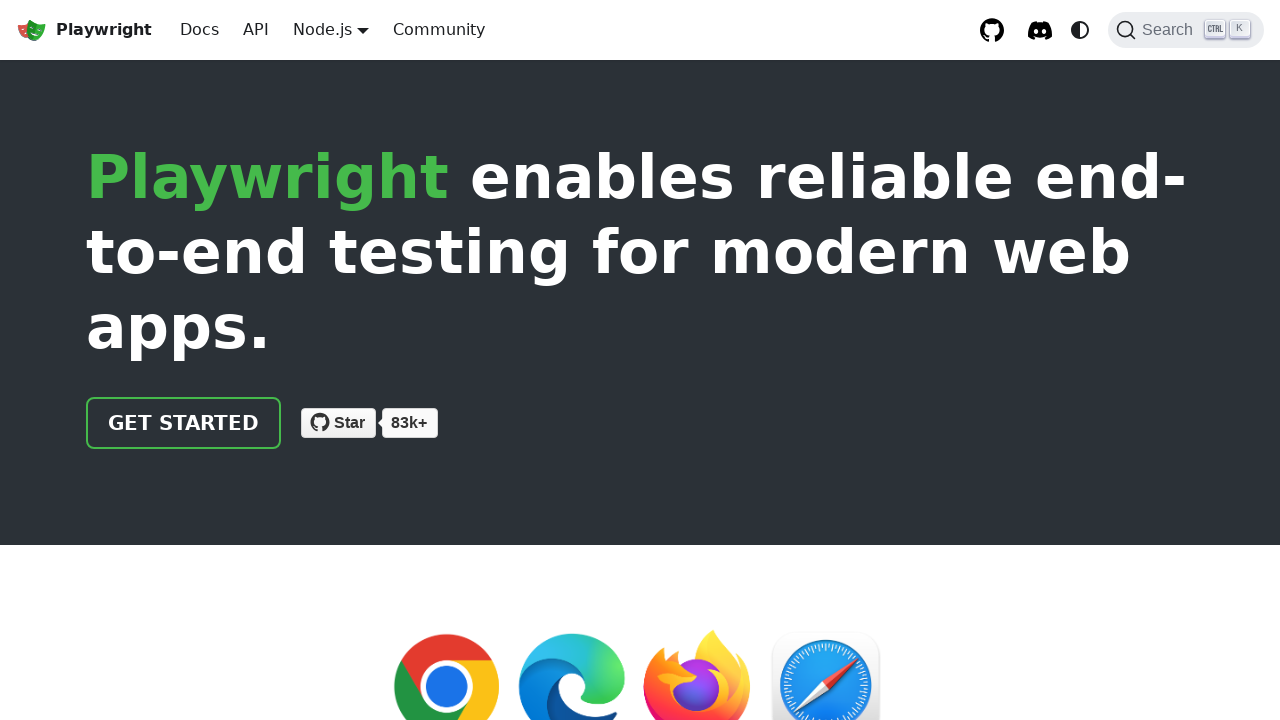

Docs navigation link is visible
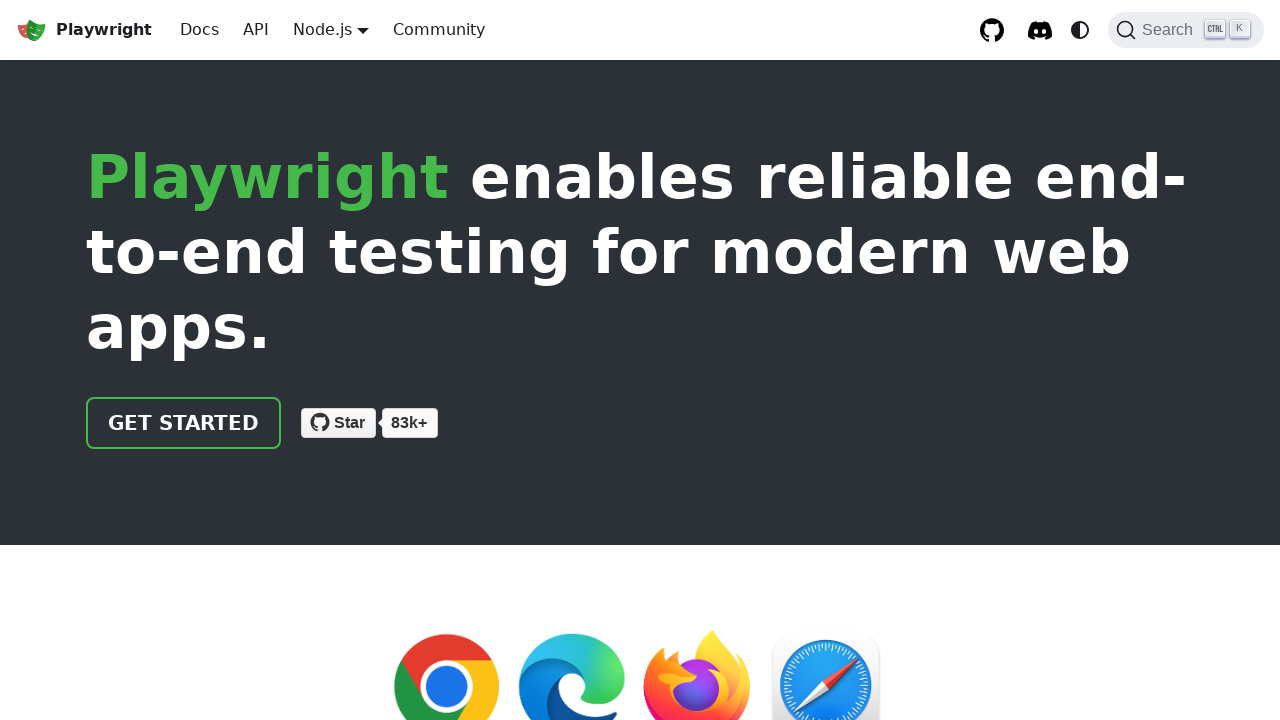

API navigation link is visible
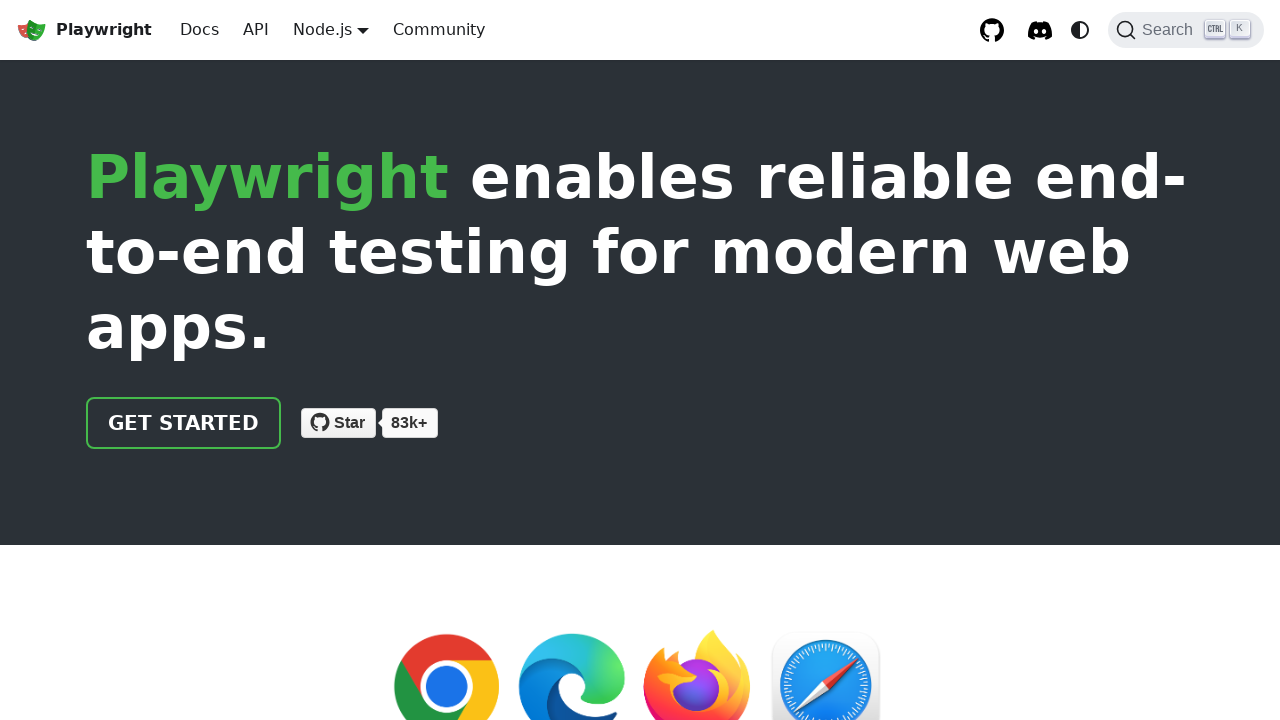

Node.js language selector button is visible
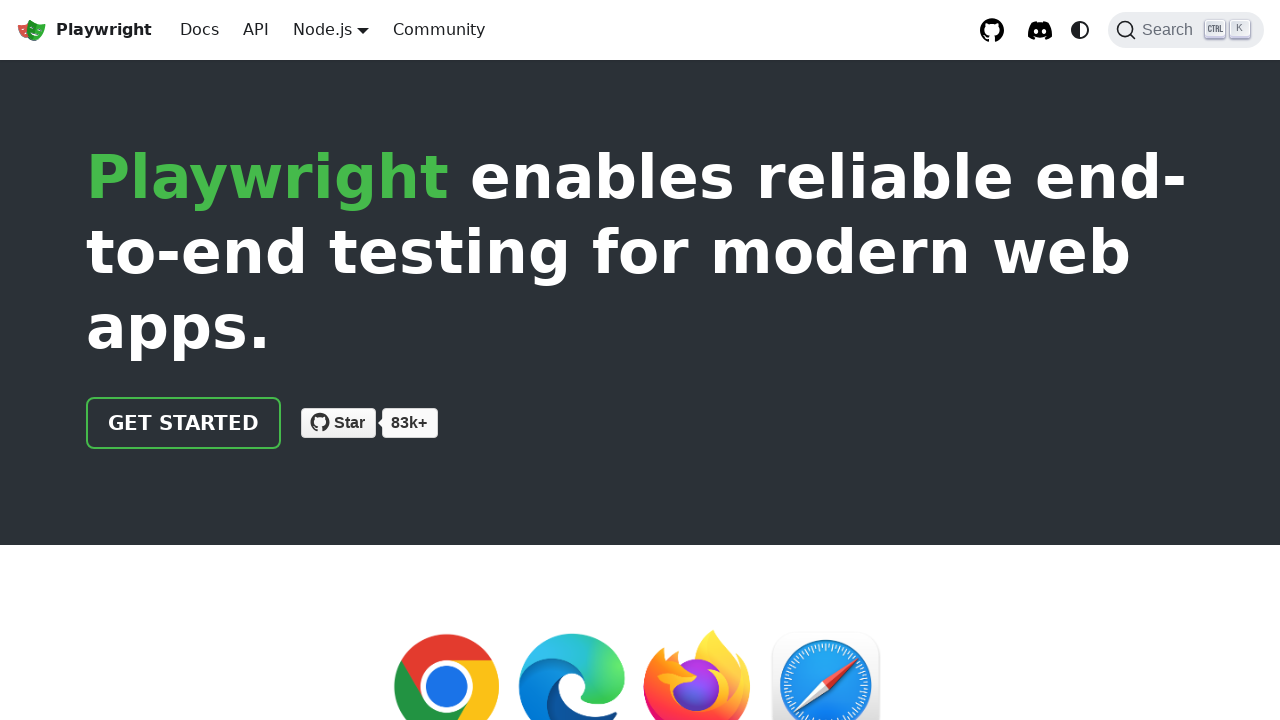

Community navigation link is visible
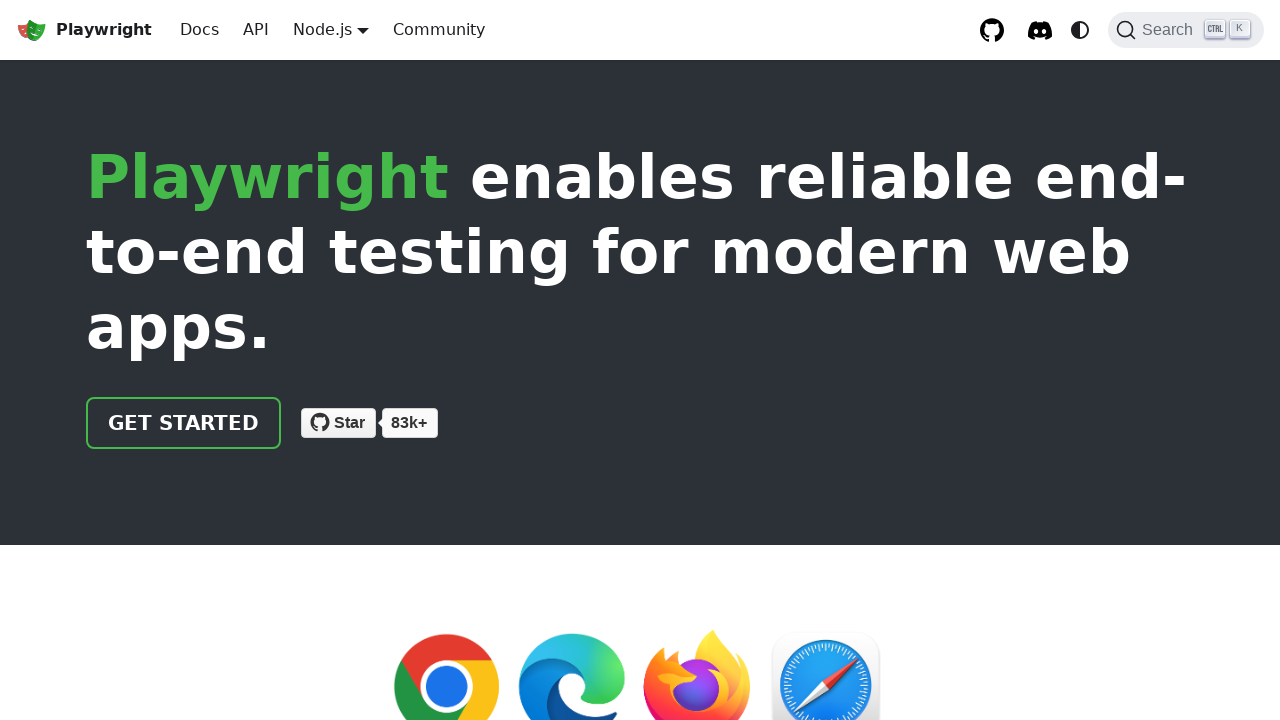

GitHub repository link is visible
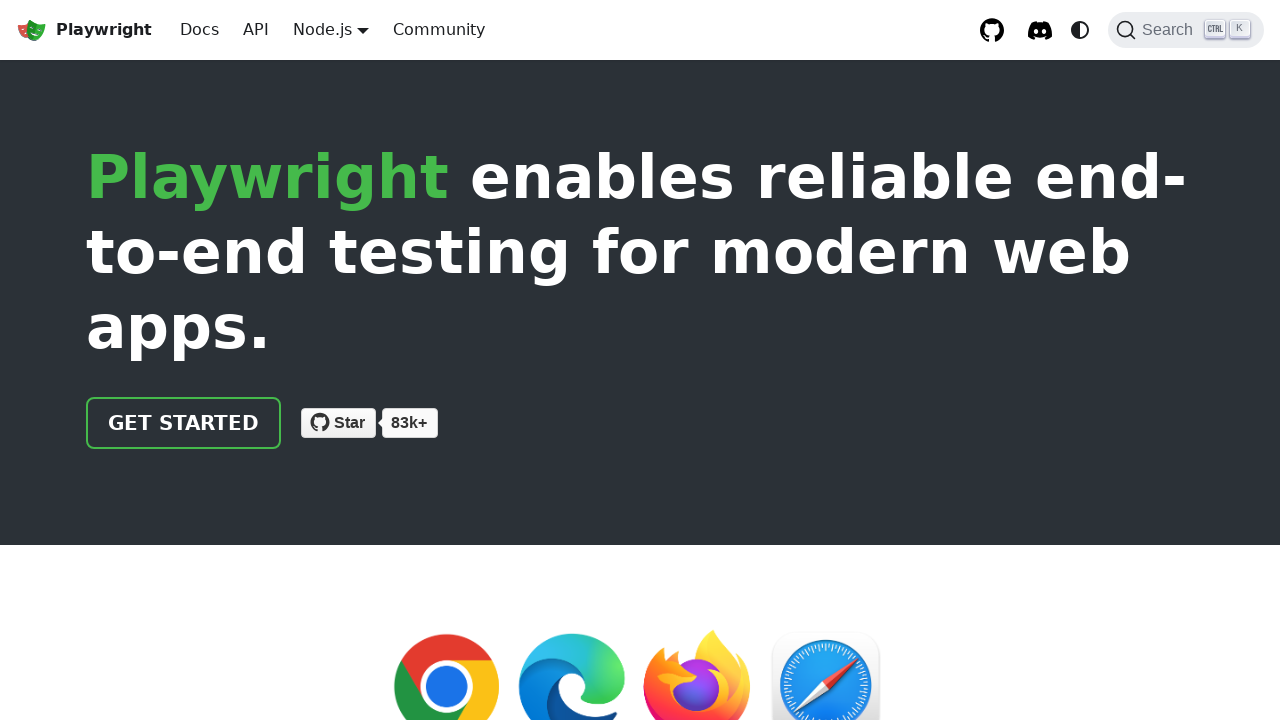

Discord server link is visible
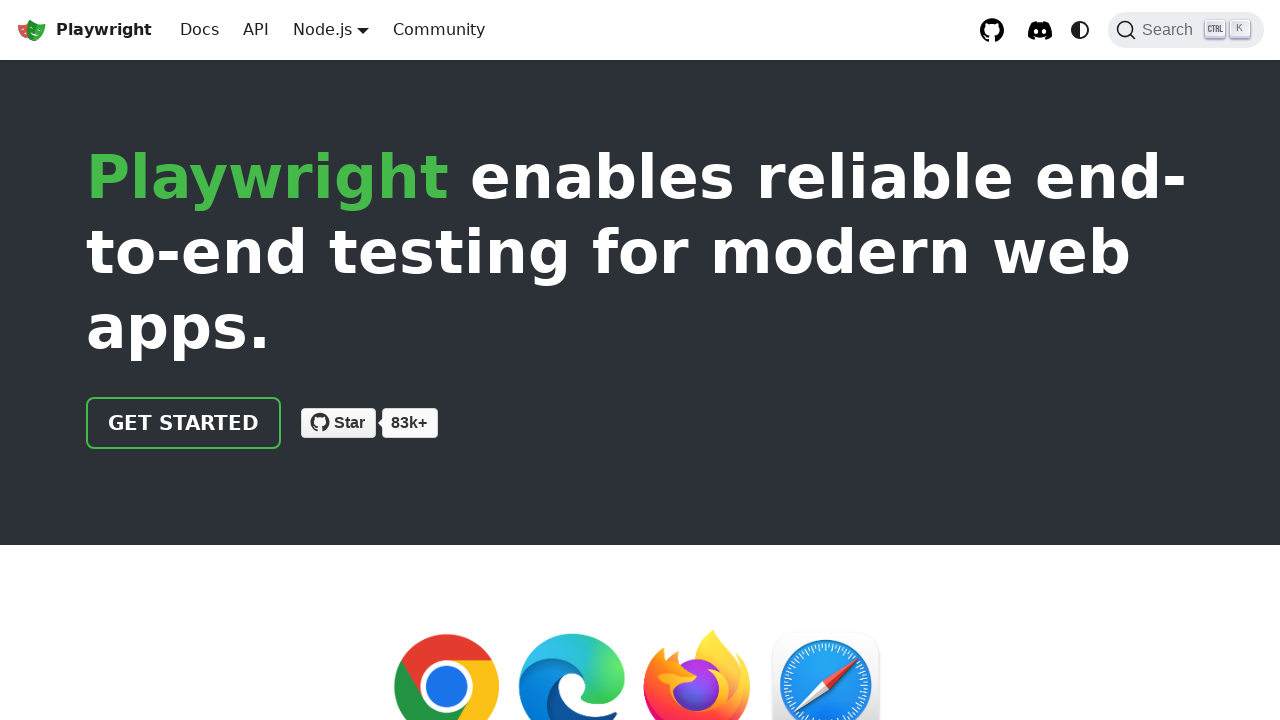

Clicked dark/light mode toggle button at (1080, 30) on internal:role=button[name="Switch between dark and light"i]
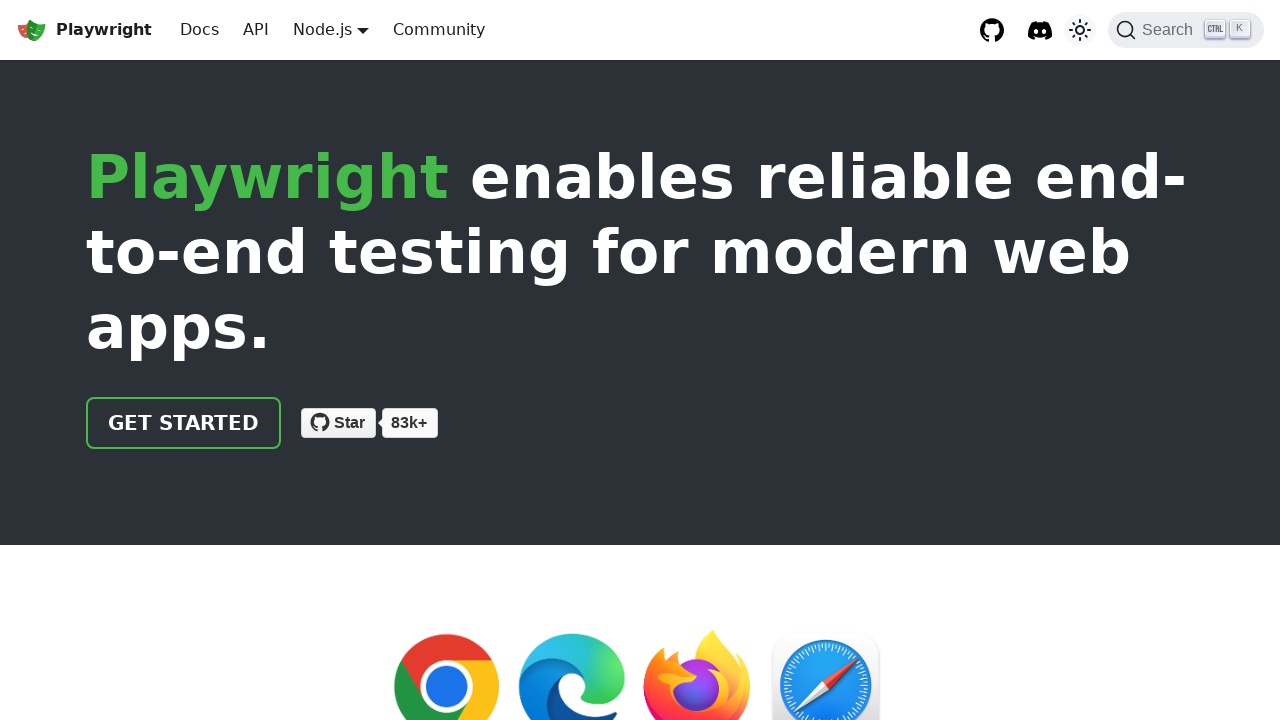

Dark/light mode toggle button is visible after click
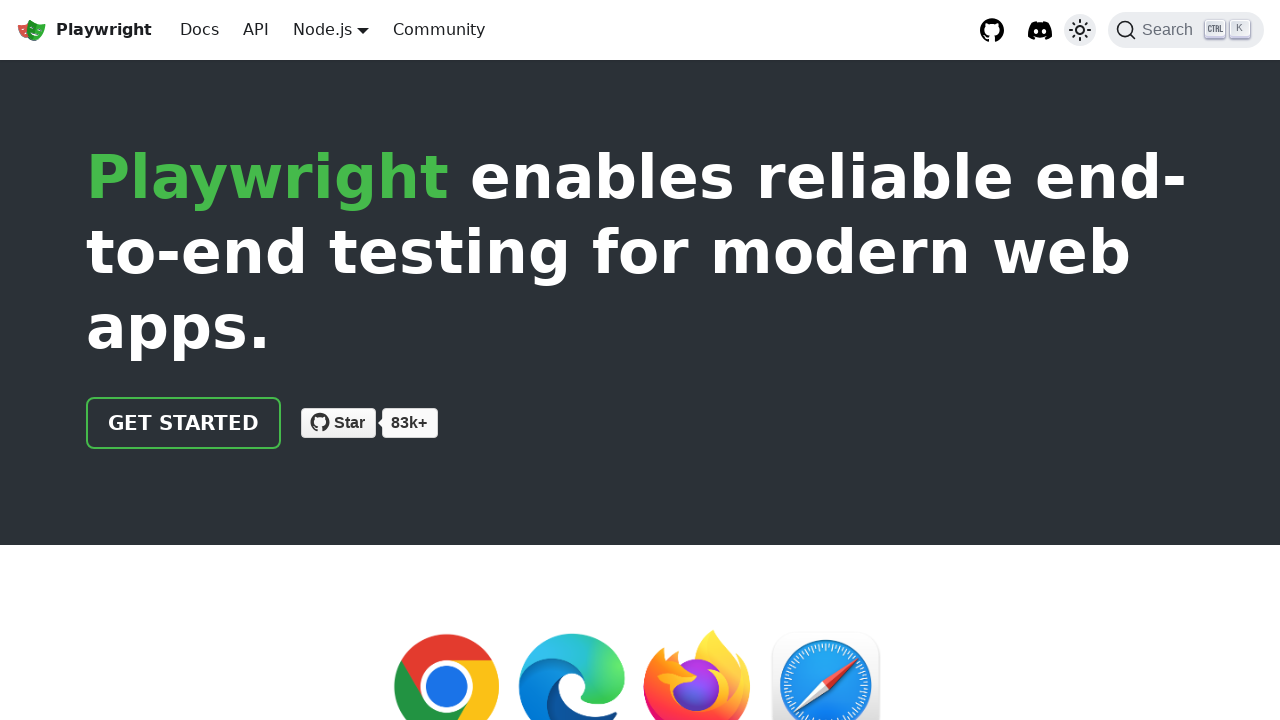

Search button is visible
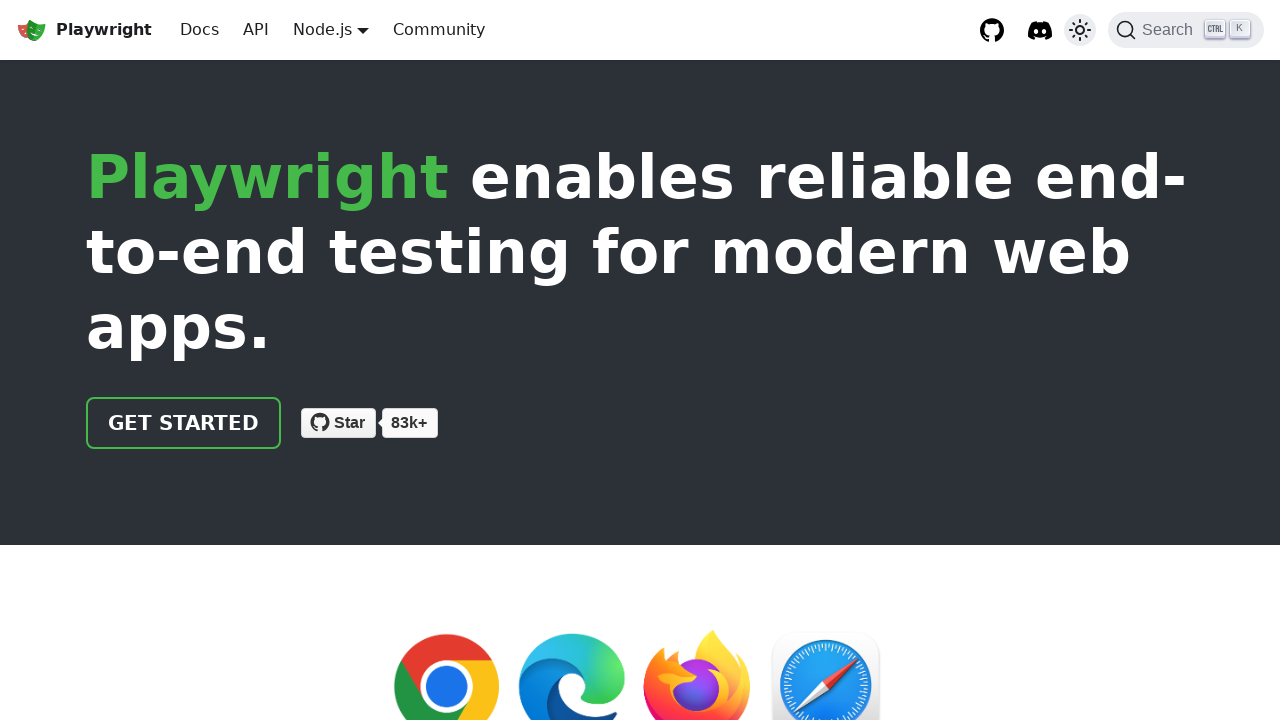

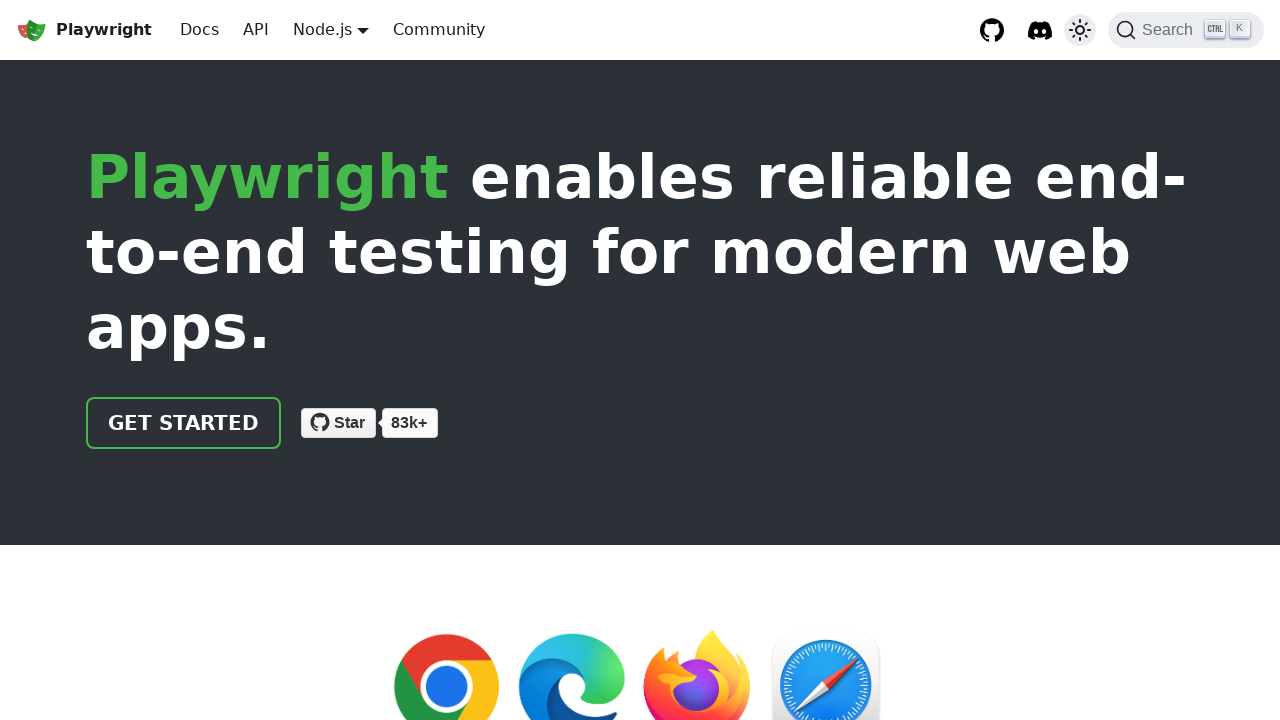